Tests file download functionality by navigating to a download page and clicking on a download link to trigger a file download.

Starting URL: https://the-internet.herokuapp.com/download

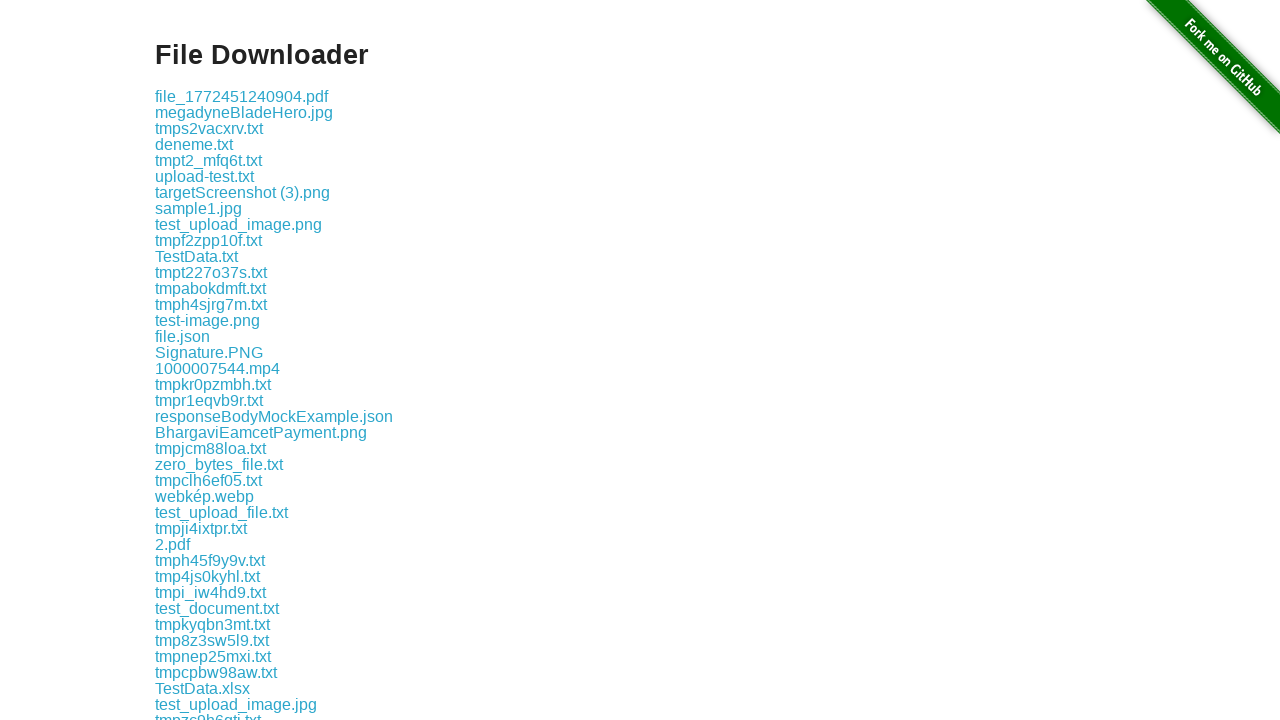

Navigated to download page
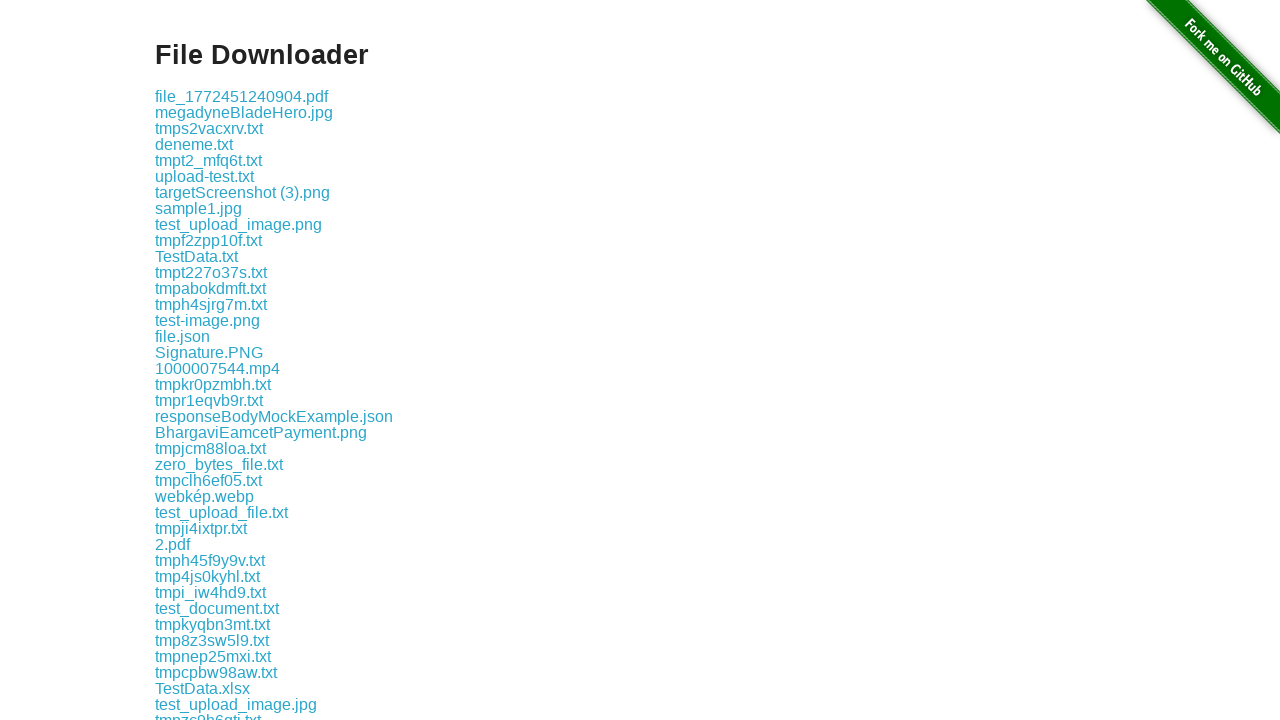

Download link appeared on the page
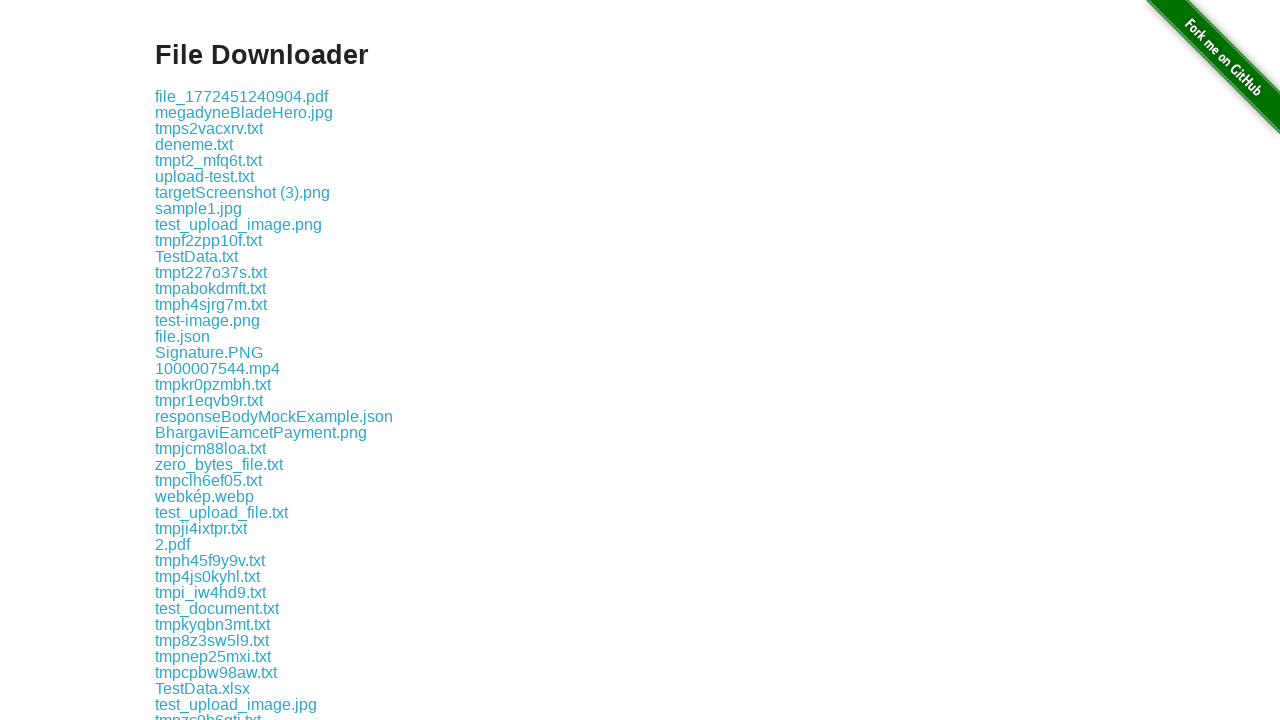

Located the first download link
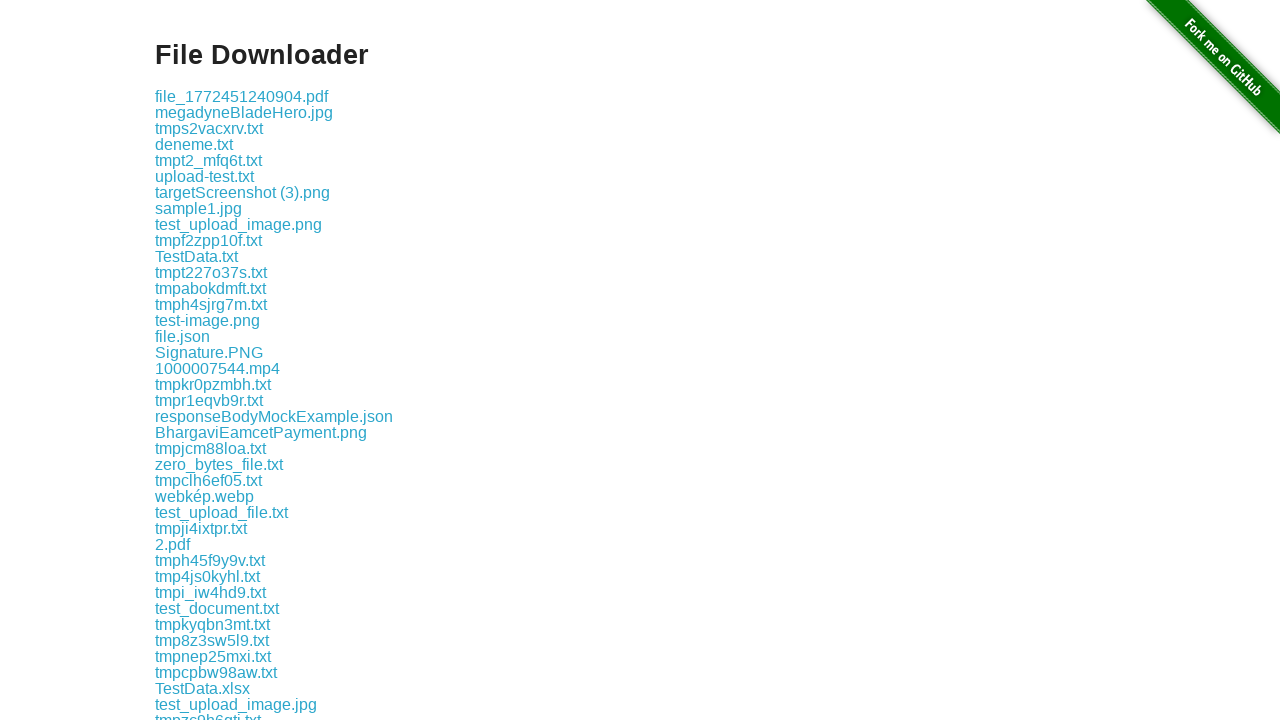

Clicked the download link to trigger file download at (242, 96) on .example a >> nth=0
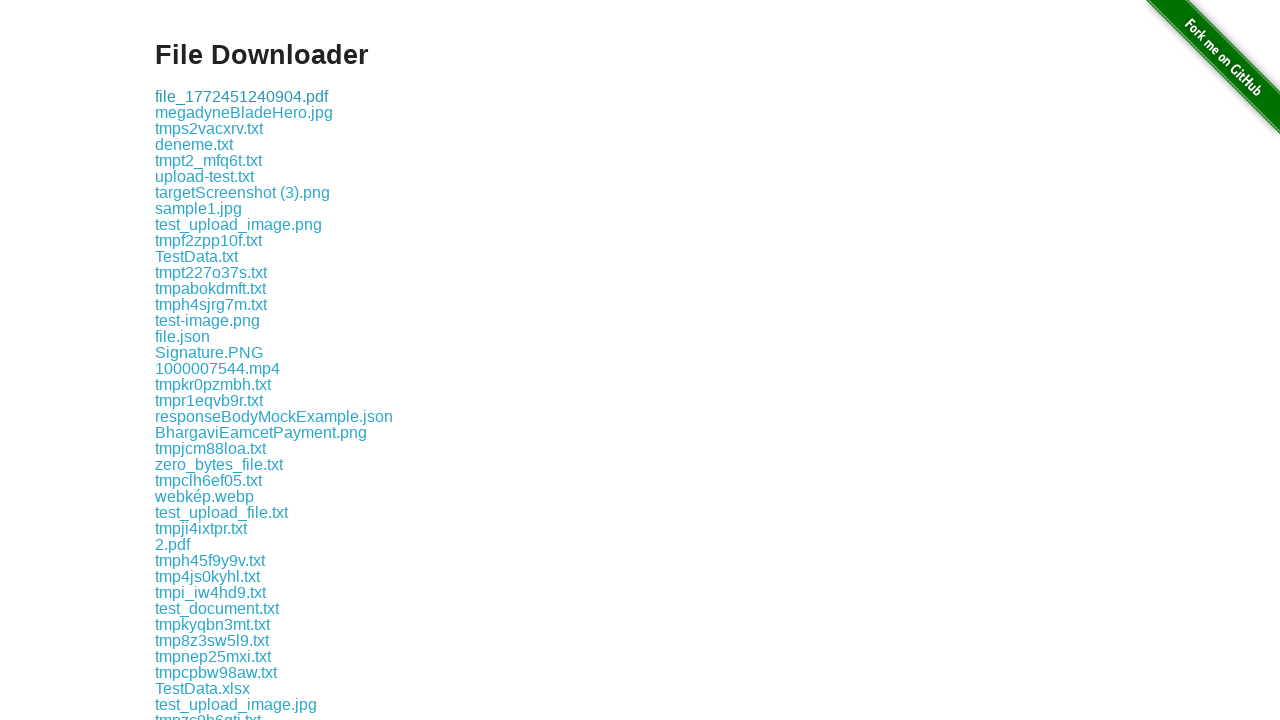

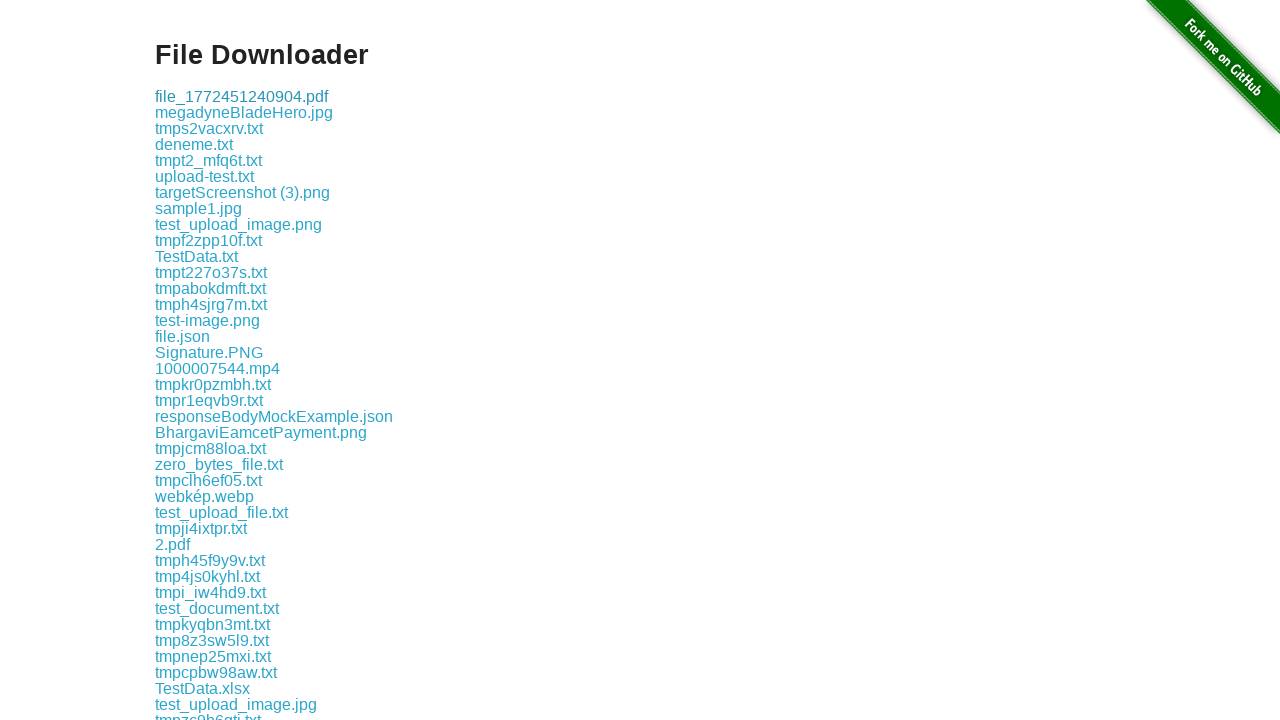